Navigates to NOAA's real-time solar wind data page, clicks on a timespan button to open options, selects the 2-hour timespan option, and clicks the save button.

Starting URL: https://www.swpc.noaa.gov/products/real-time-solar-wind

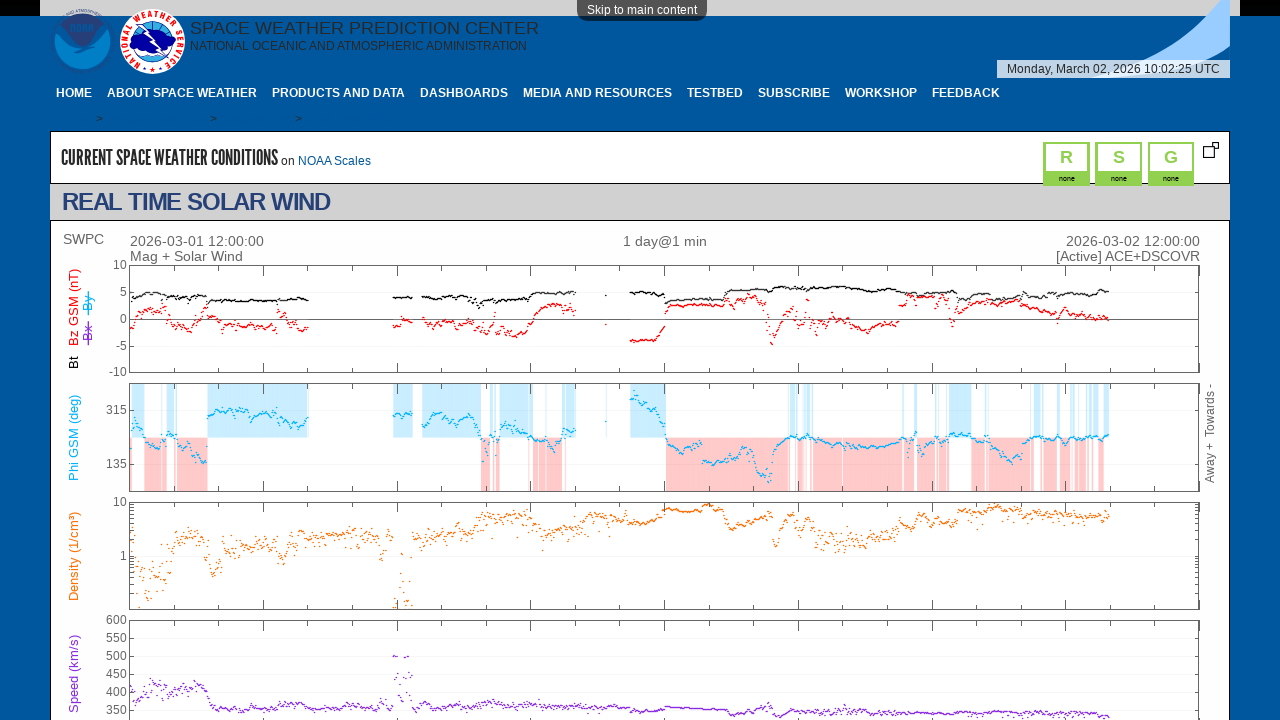

Navigated to NOAA's real-time solar wind data page
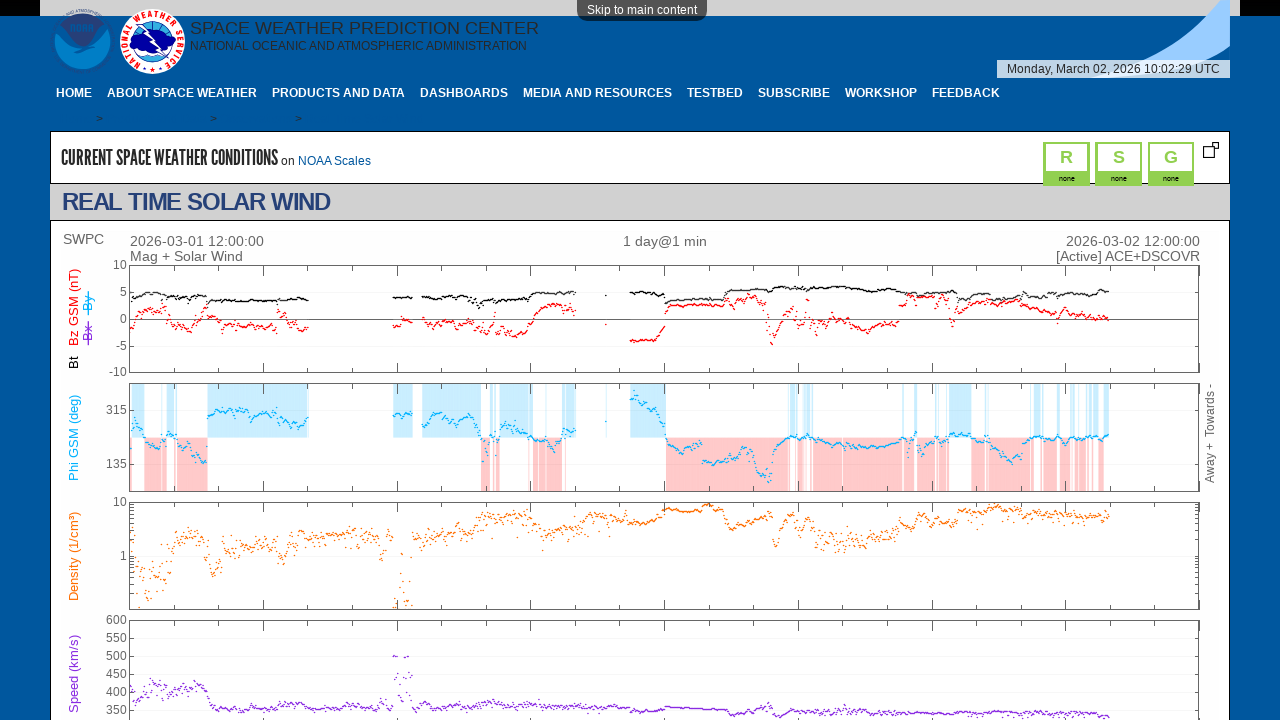

Clicked the timespan button to open options at (179, 361) on #timespan-button
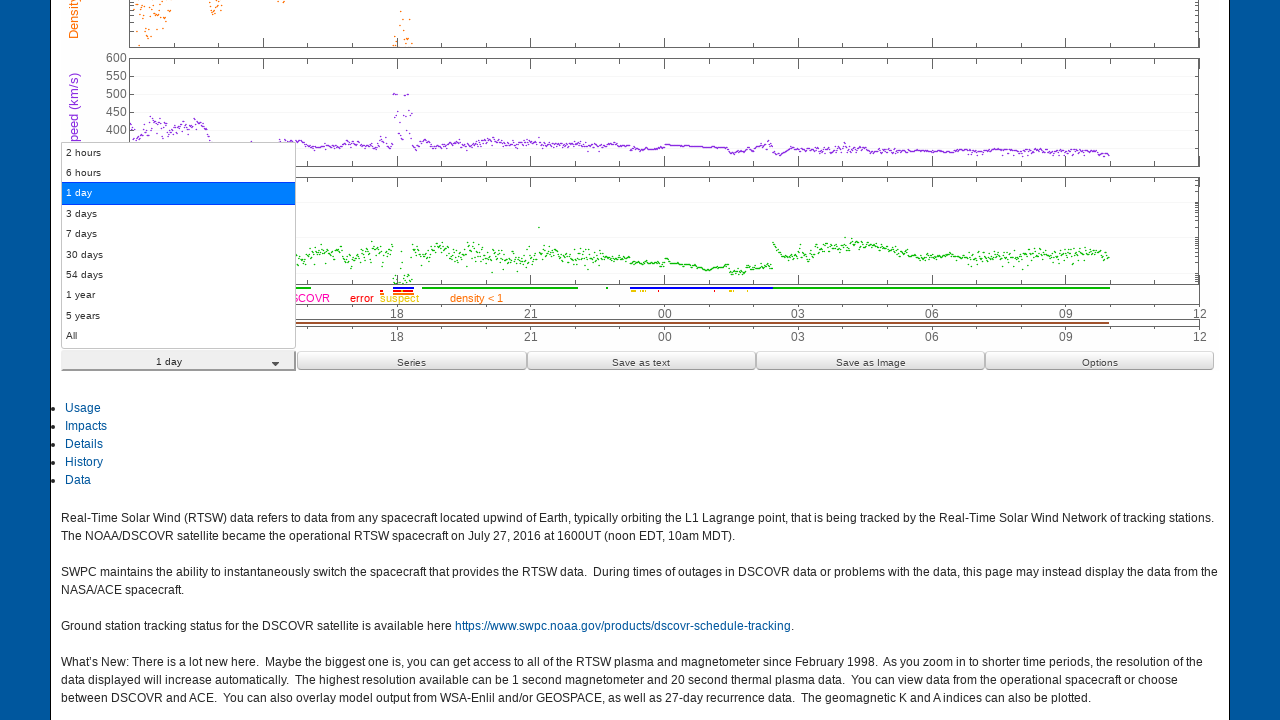

Waited for 2-hour timespan option to load
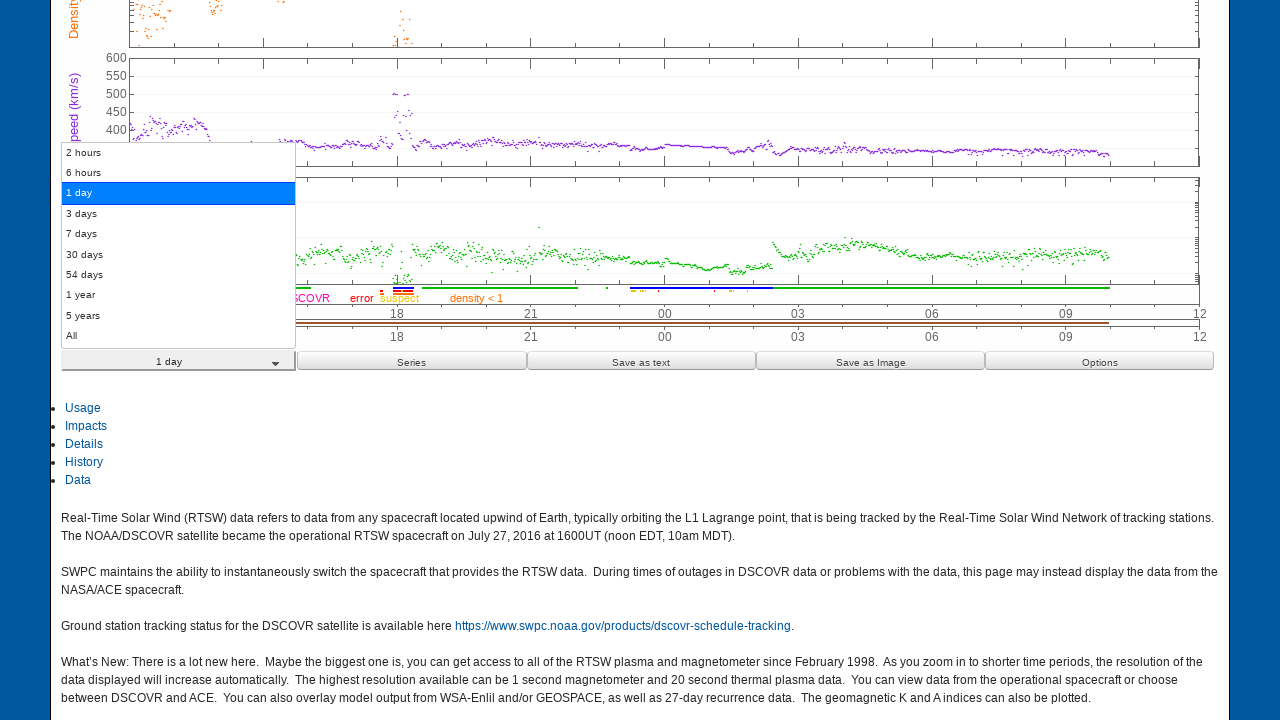

Selected the 2-hour timespan option at (179, 255) on #ui-id-6
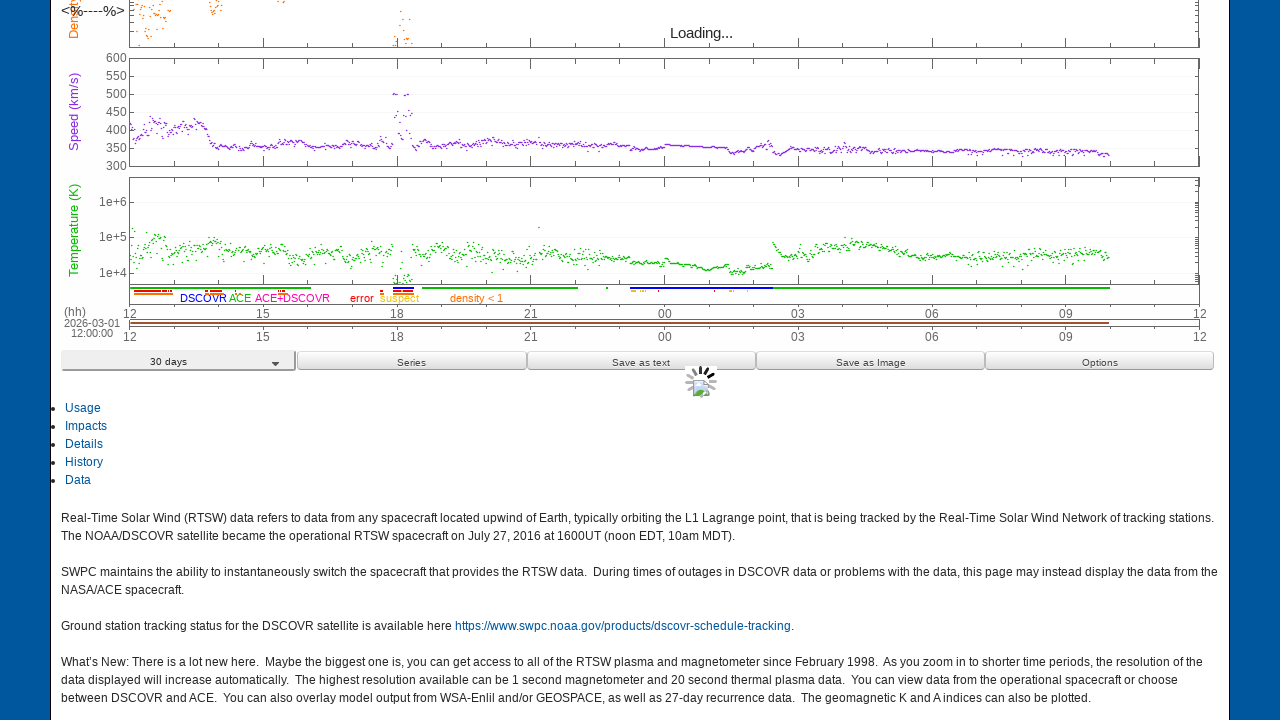

Clicked the save button at (641, 361) on #save_button
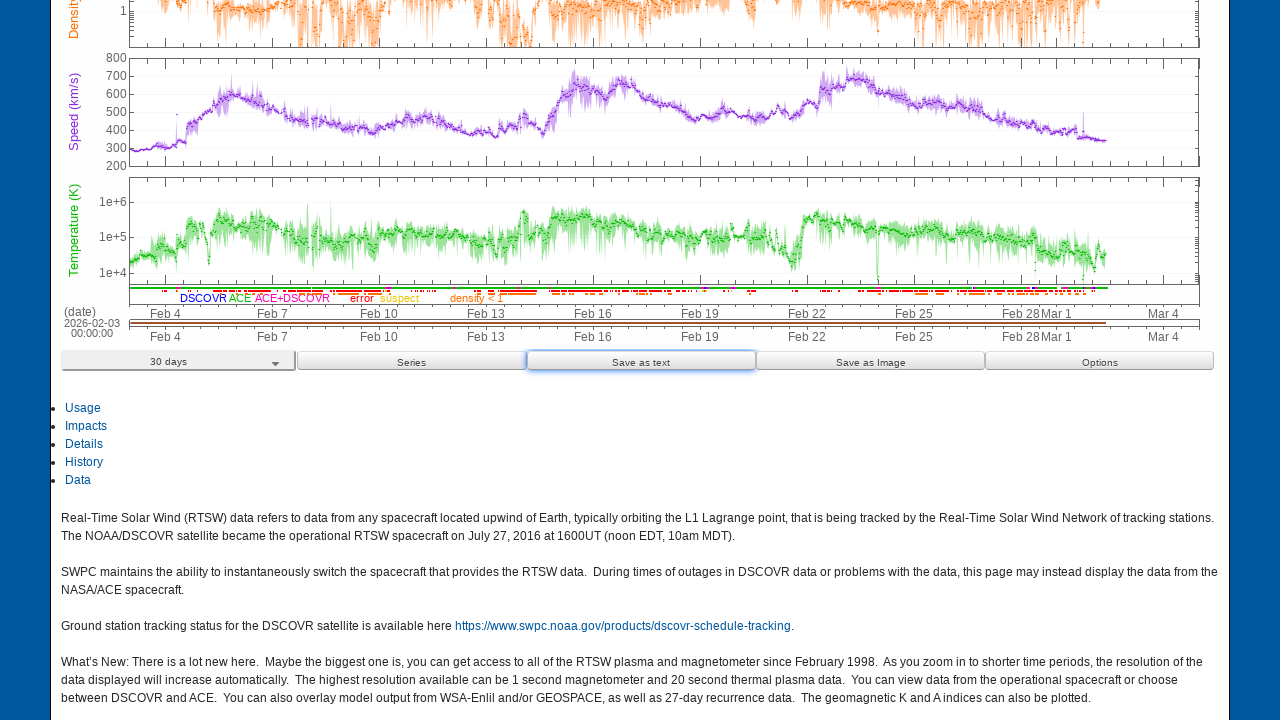

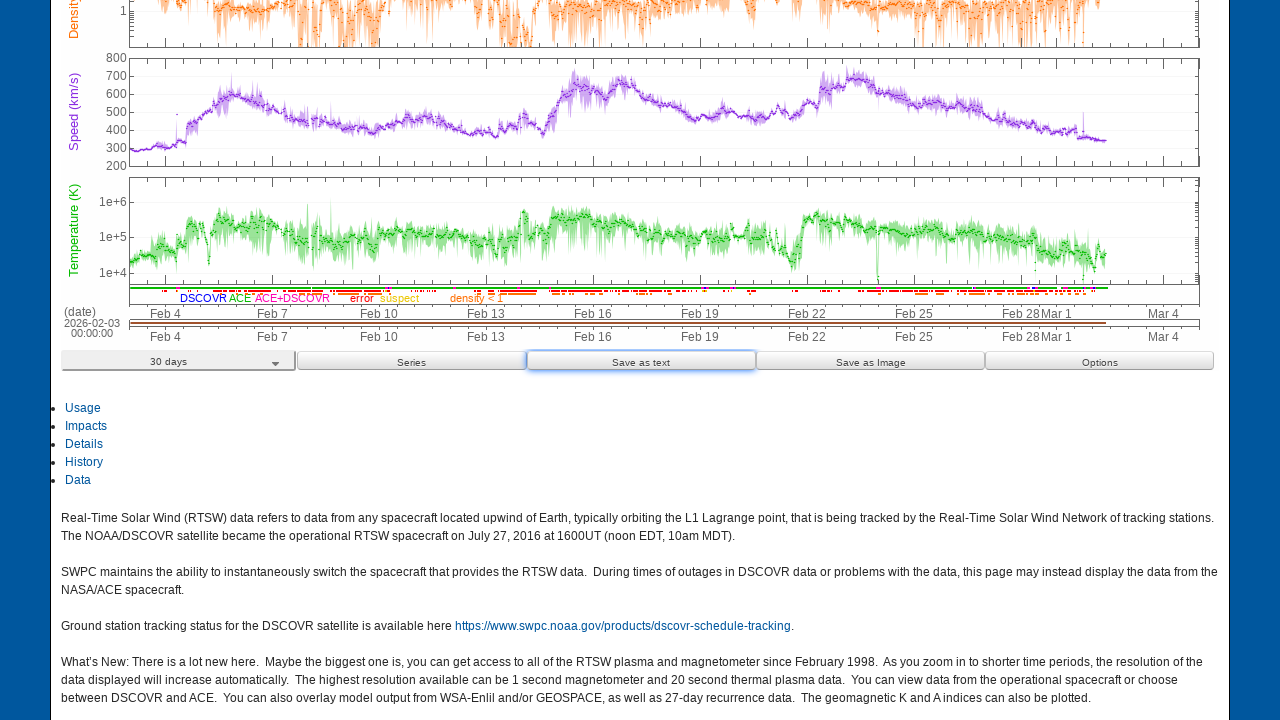